Tests scrolling functionality and validates that the sum of values in a table column matches the displayed total amount

Starting URL: https://rahulshettyacademy.com/AutomationPractice/

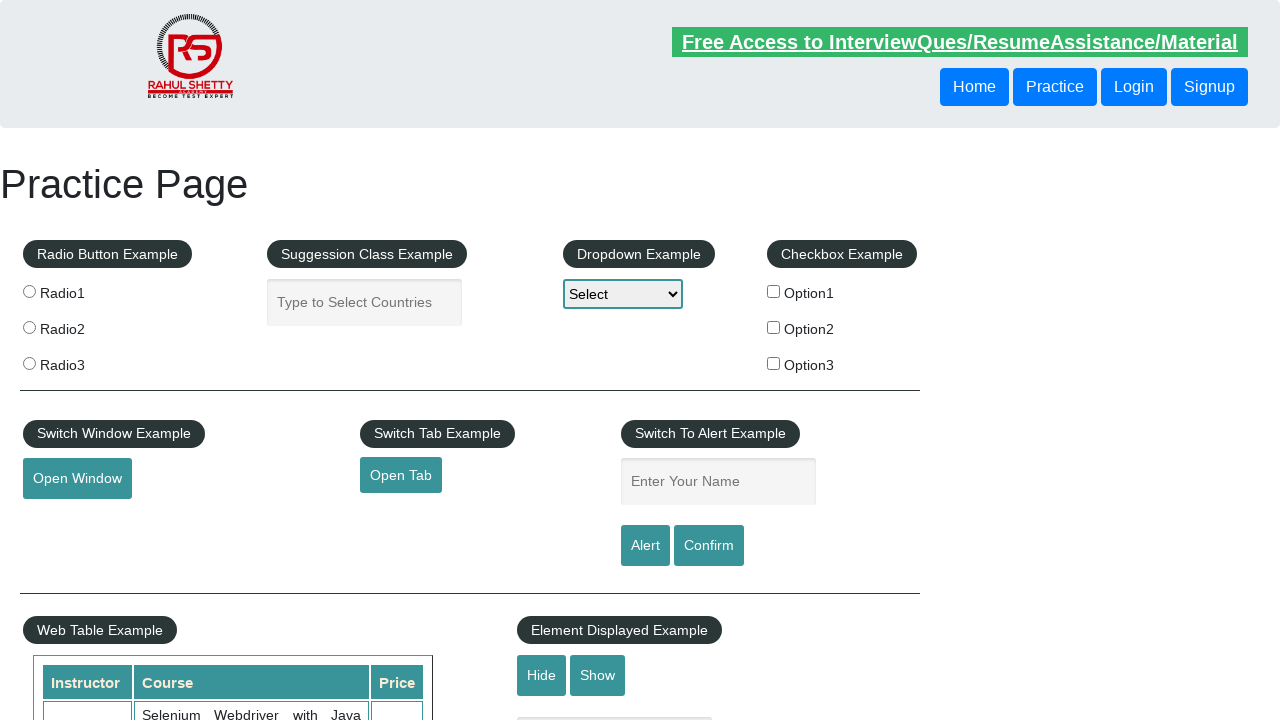

Scrolled down the page by 500 pixels
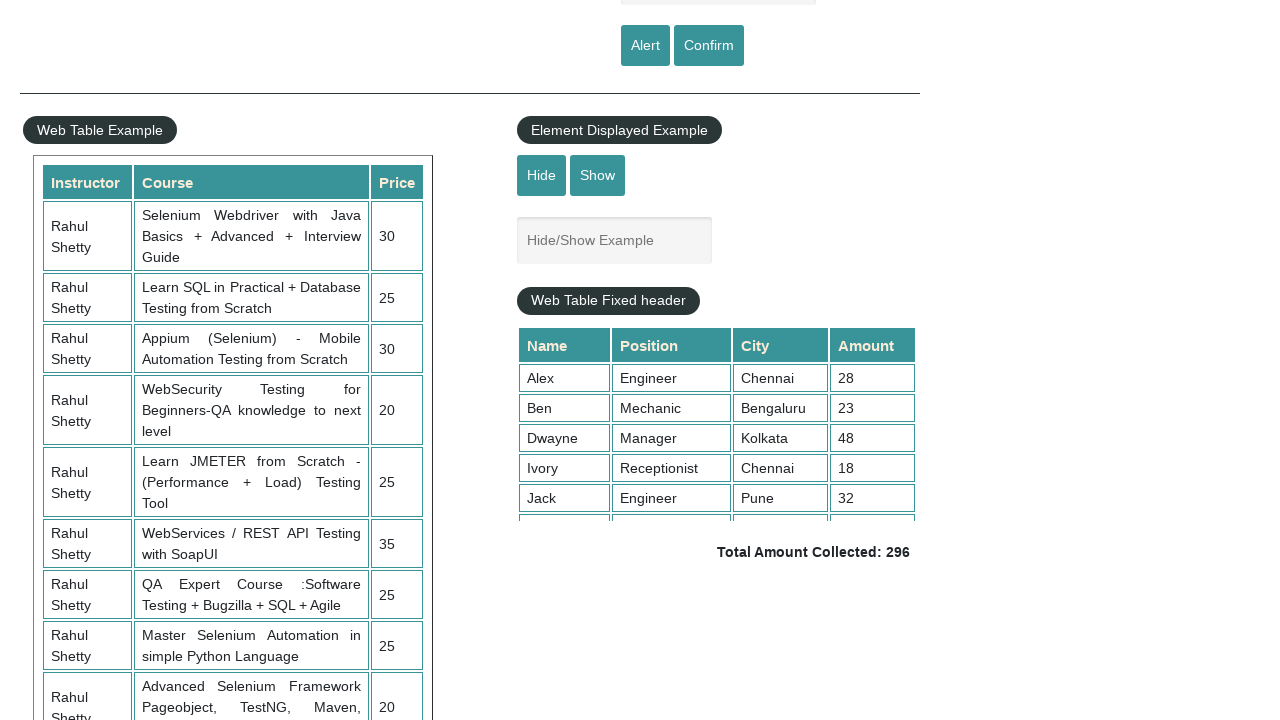

Scrolled within the table element to 5000 pixels
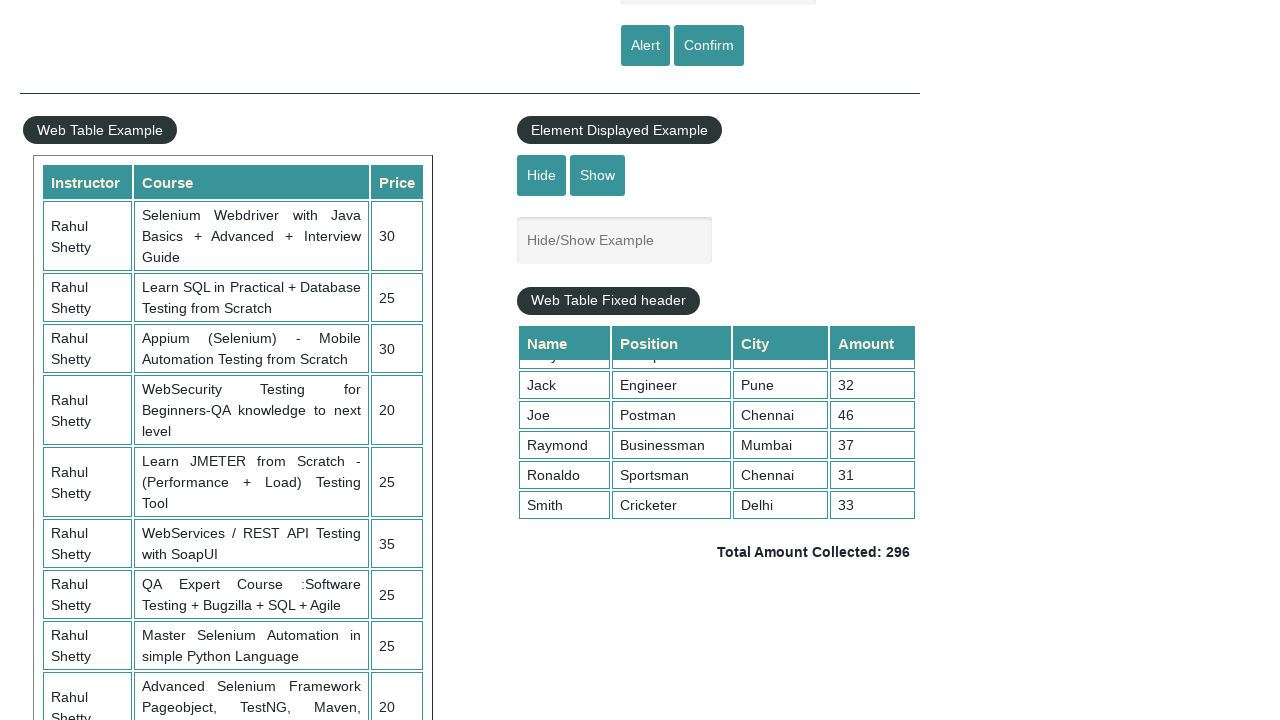

Retrieved all values from the 4th column of the table
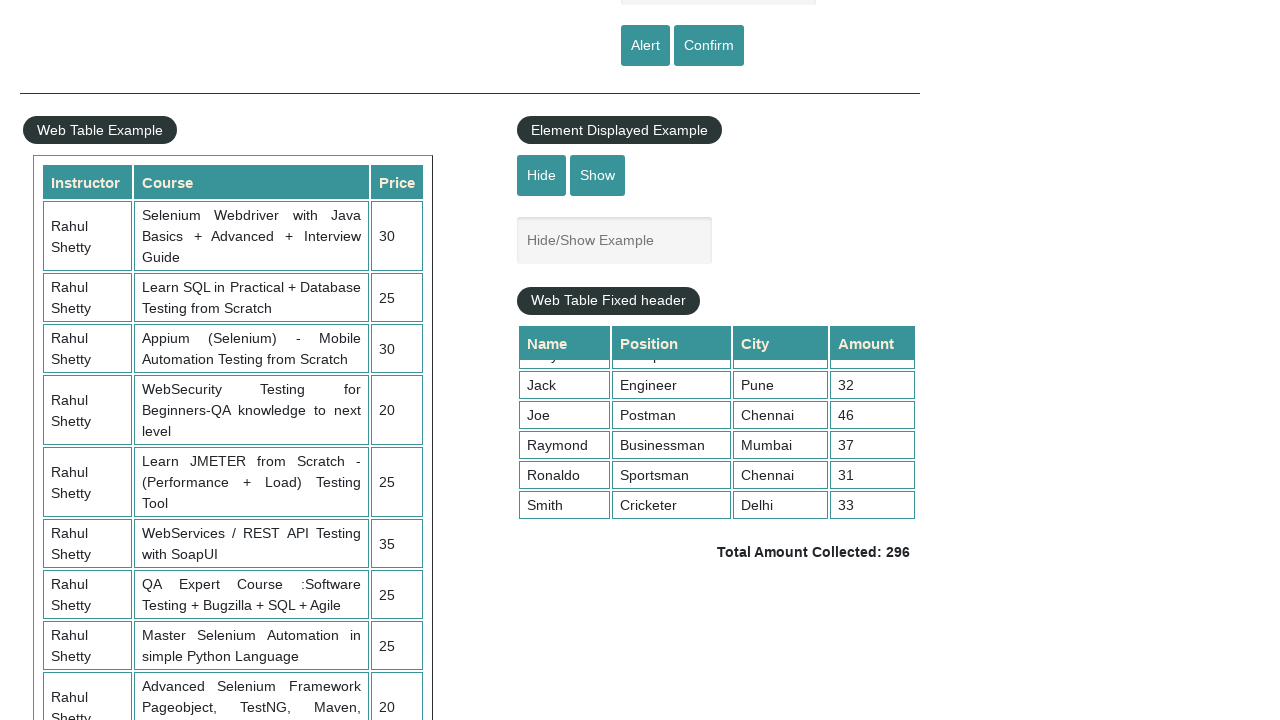

Calculated sum of table column values: 296
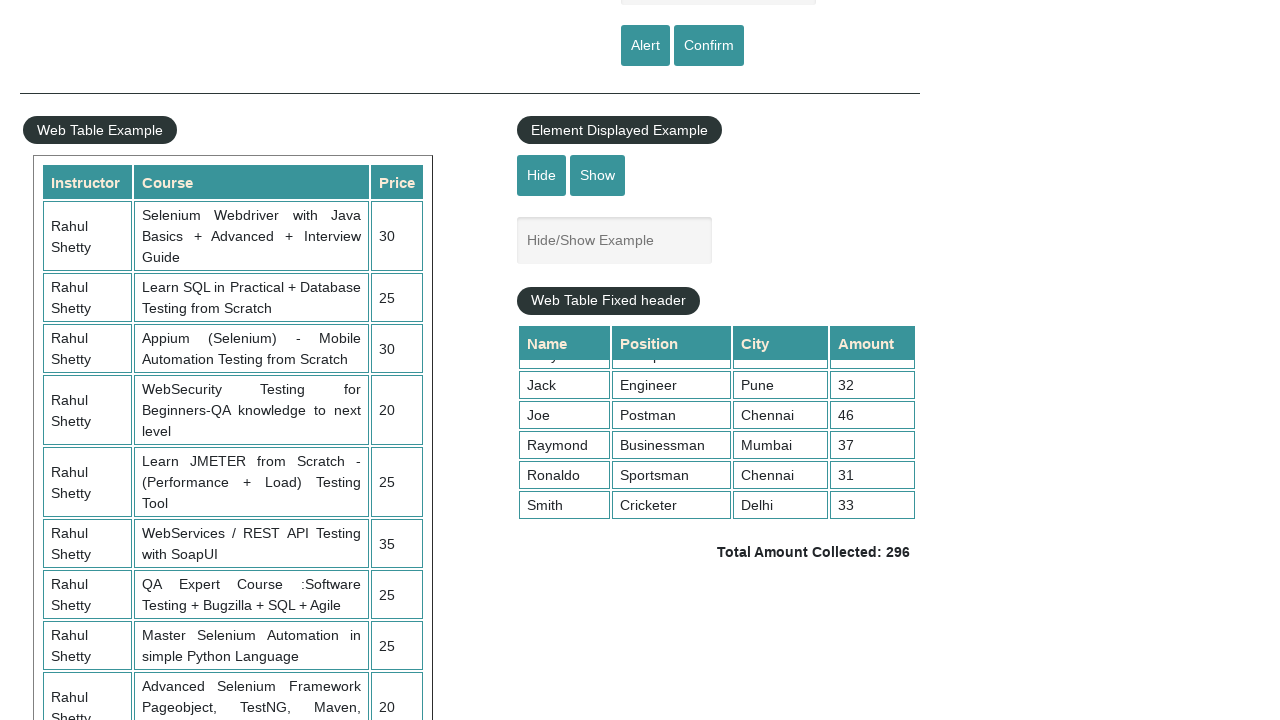

Retrieved the displayed total amount text
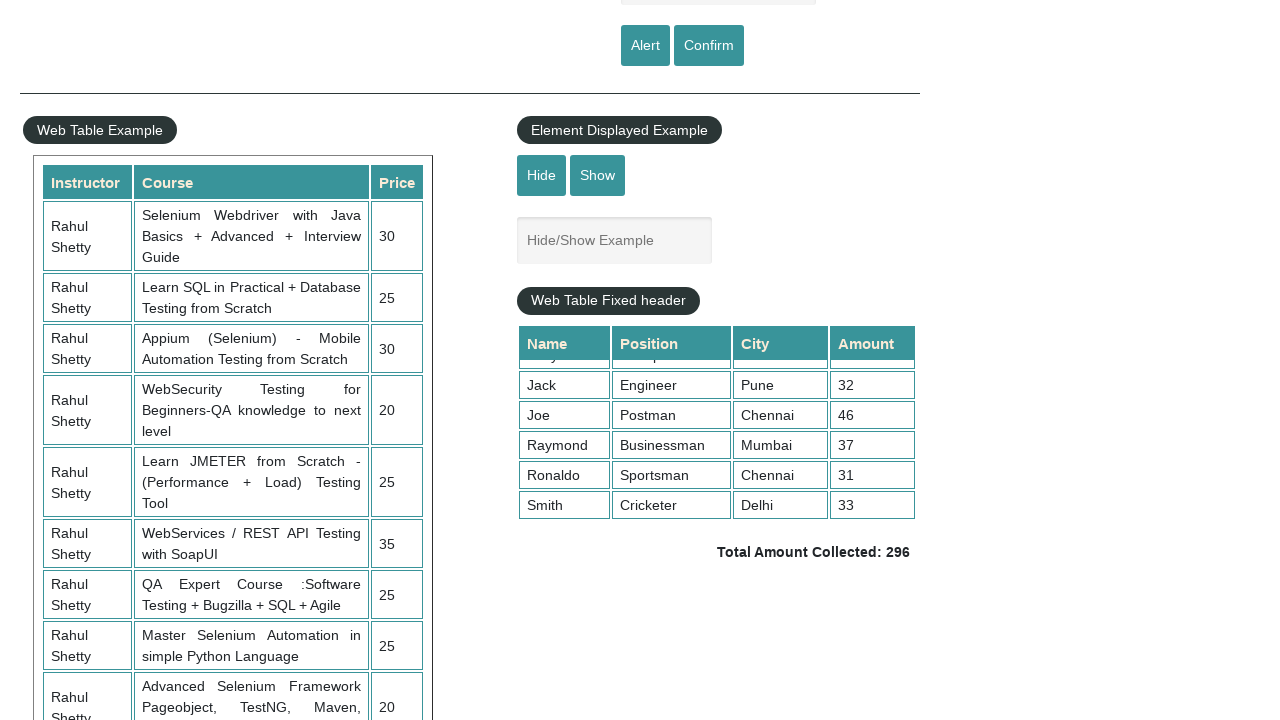

Extracted displayed total amount: 296
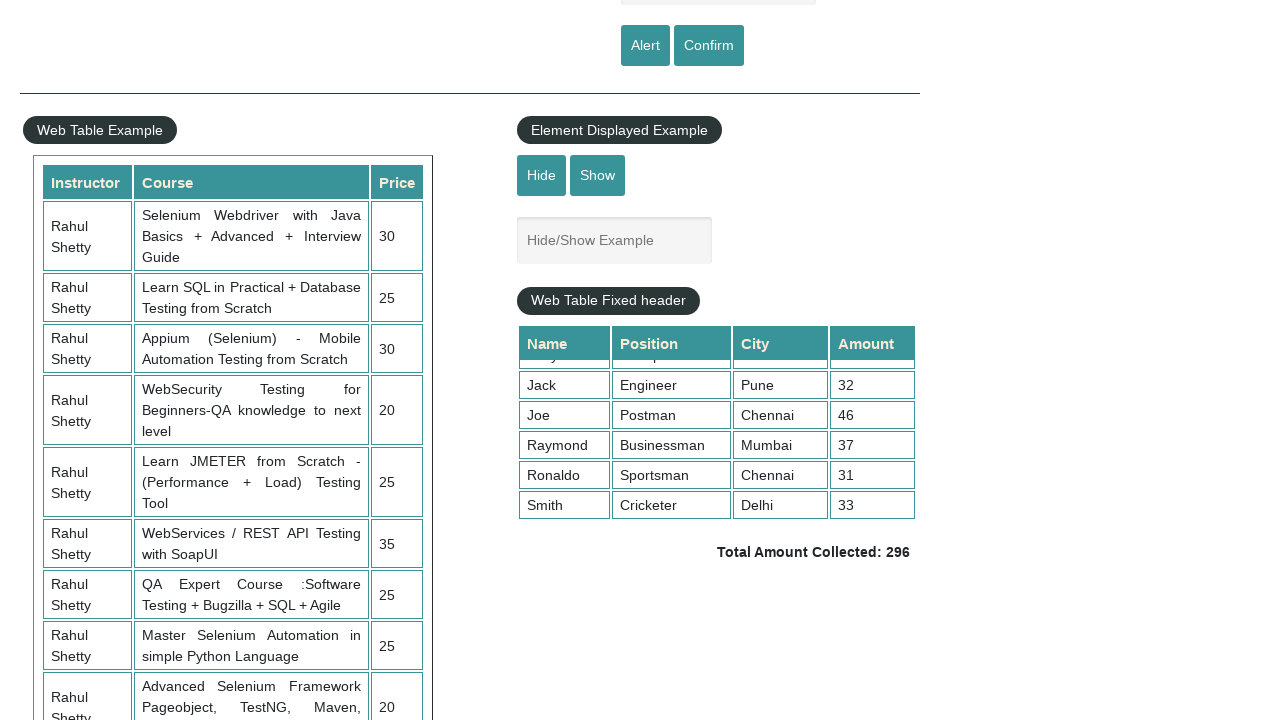

Verified that sum of table values (296) matches displayed total amount (296)
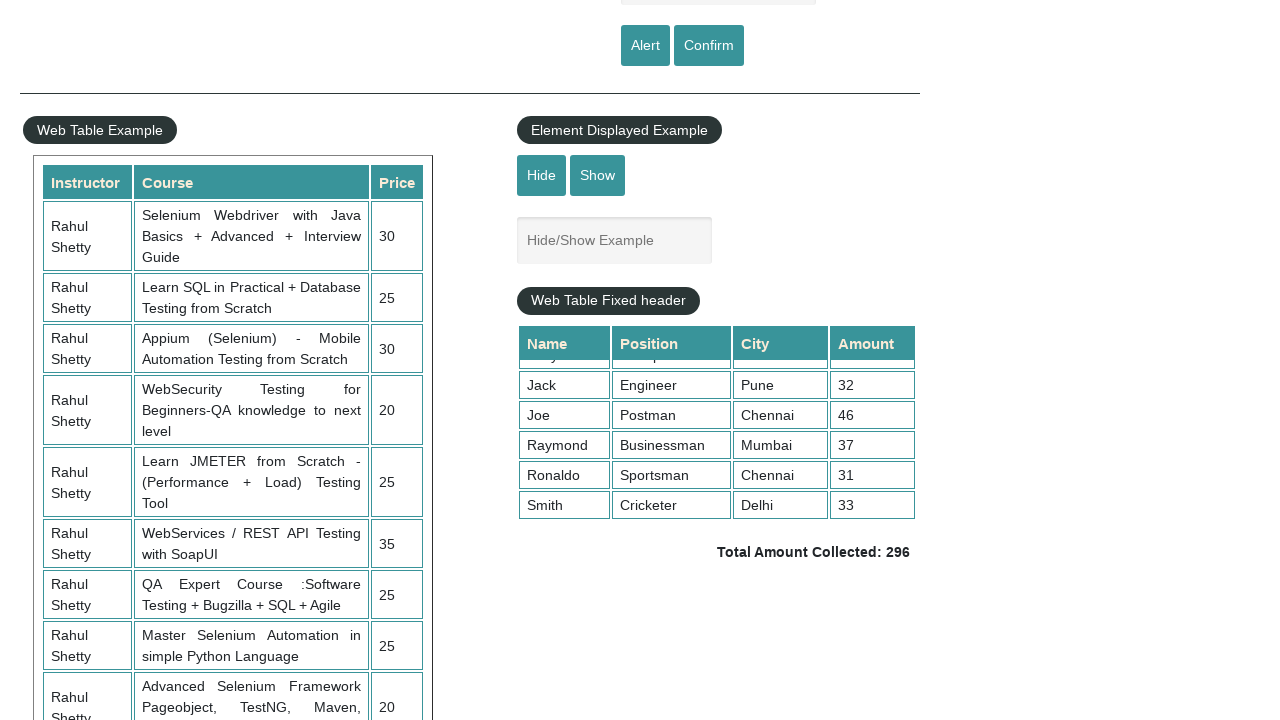

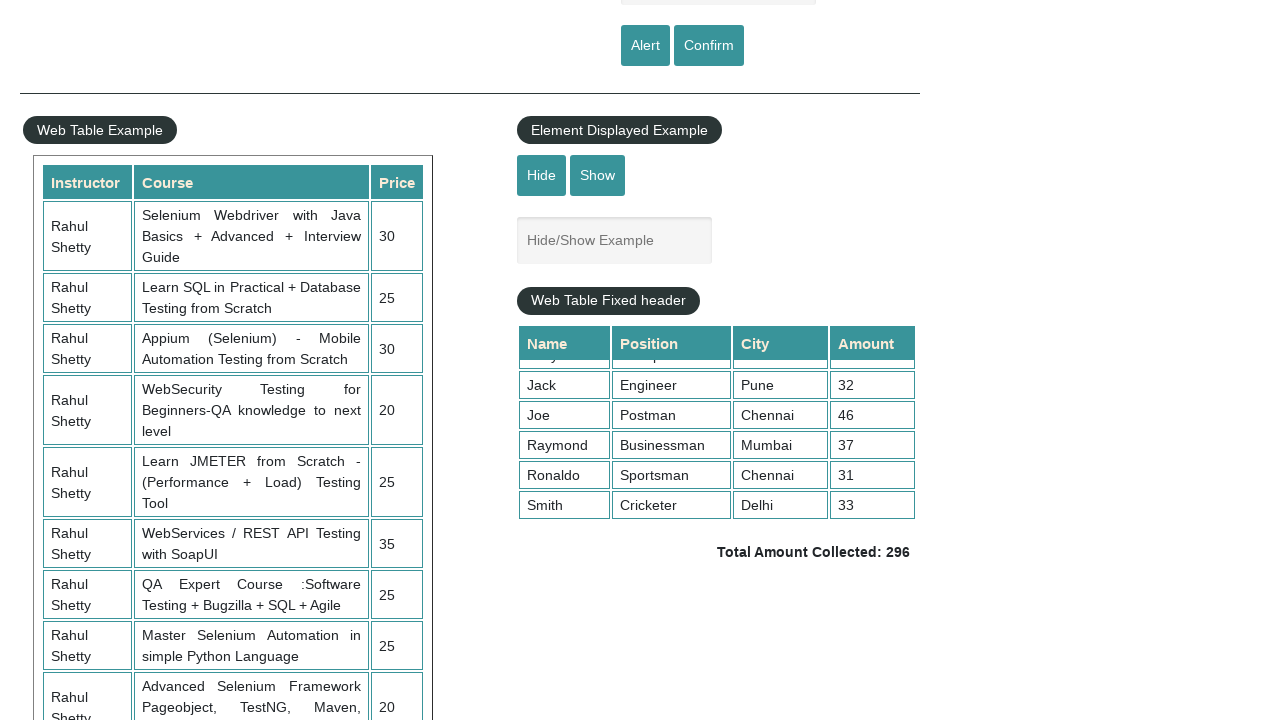